Tests drag and drop functionality on the jQuery UI demo page by dragging an element and dropping it onto a target area within an iframe

Starting URL: http://jqueryui.com/droppable

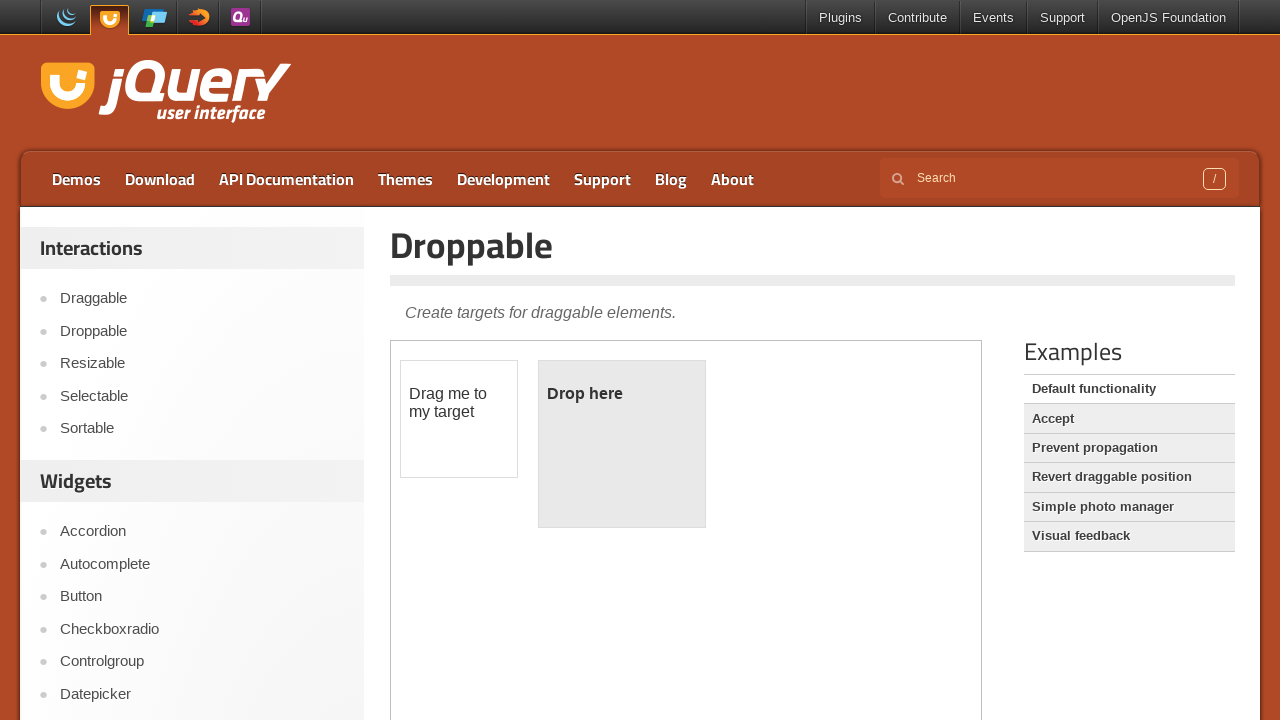

Located the demo iframe for drag and drop test
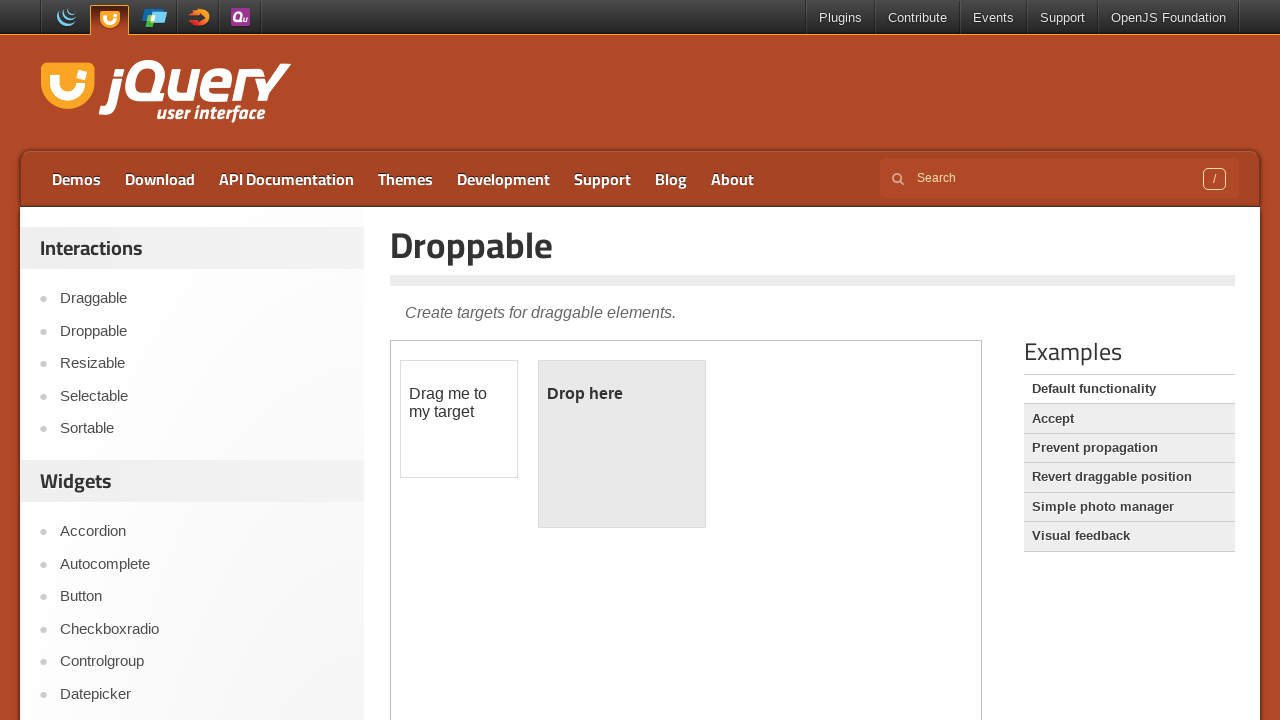

Located the draggable element within the iframe
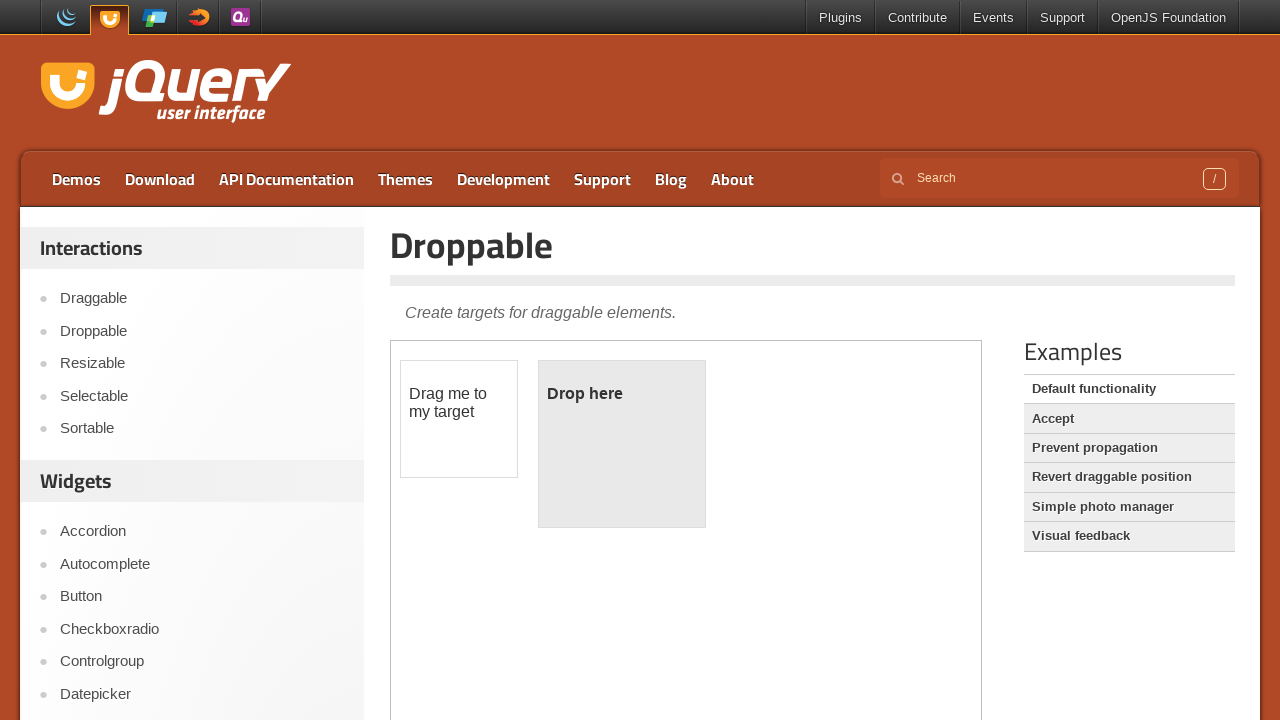

Located the droppable target element within the iframe
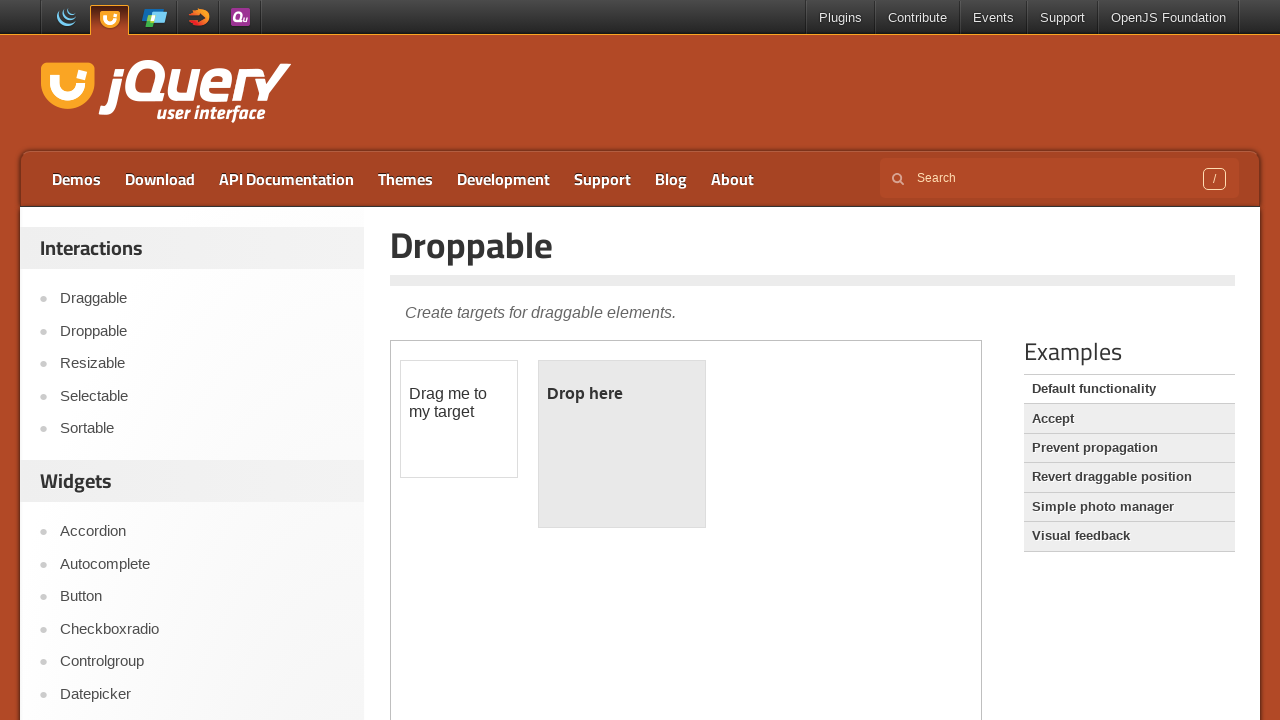

Dragged the draggable element onto the droppable target area at (622, 444)
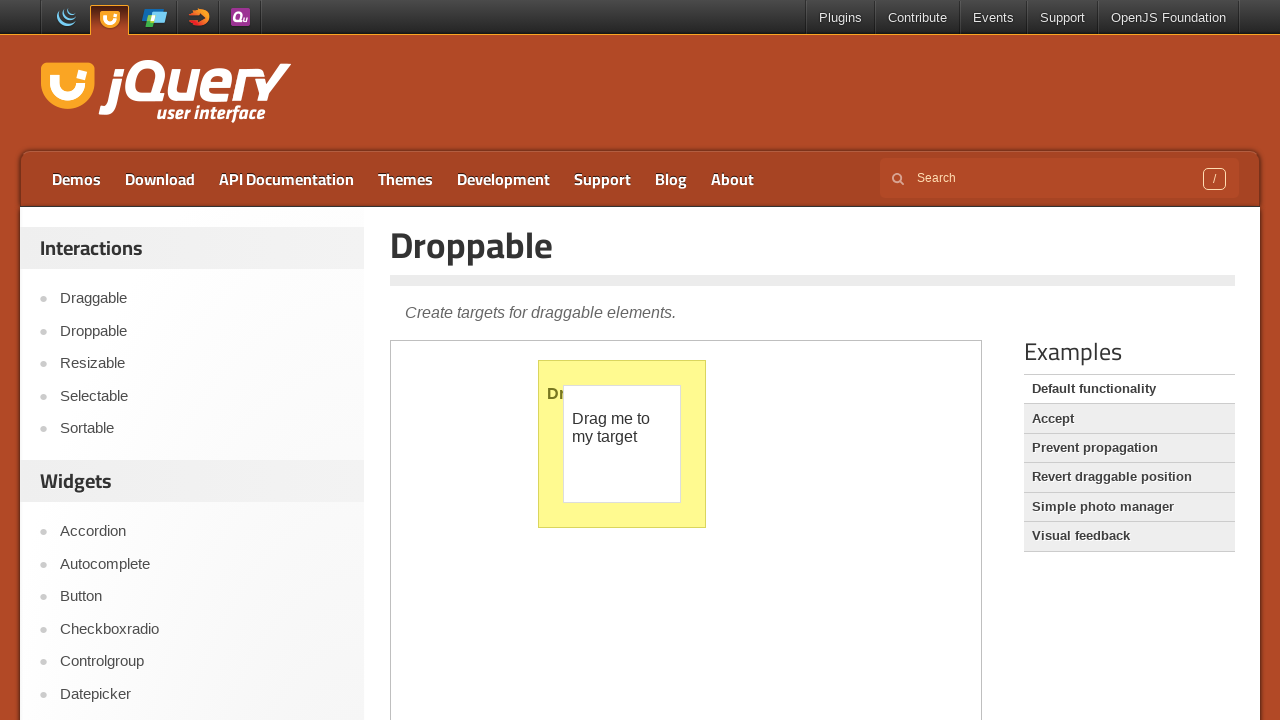

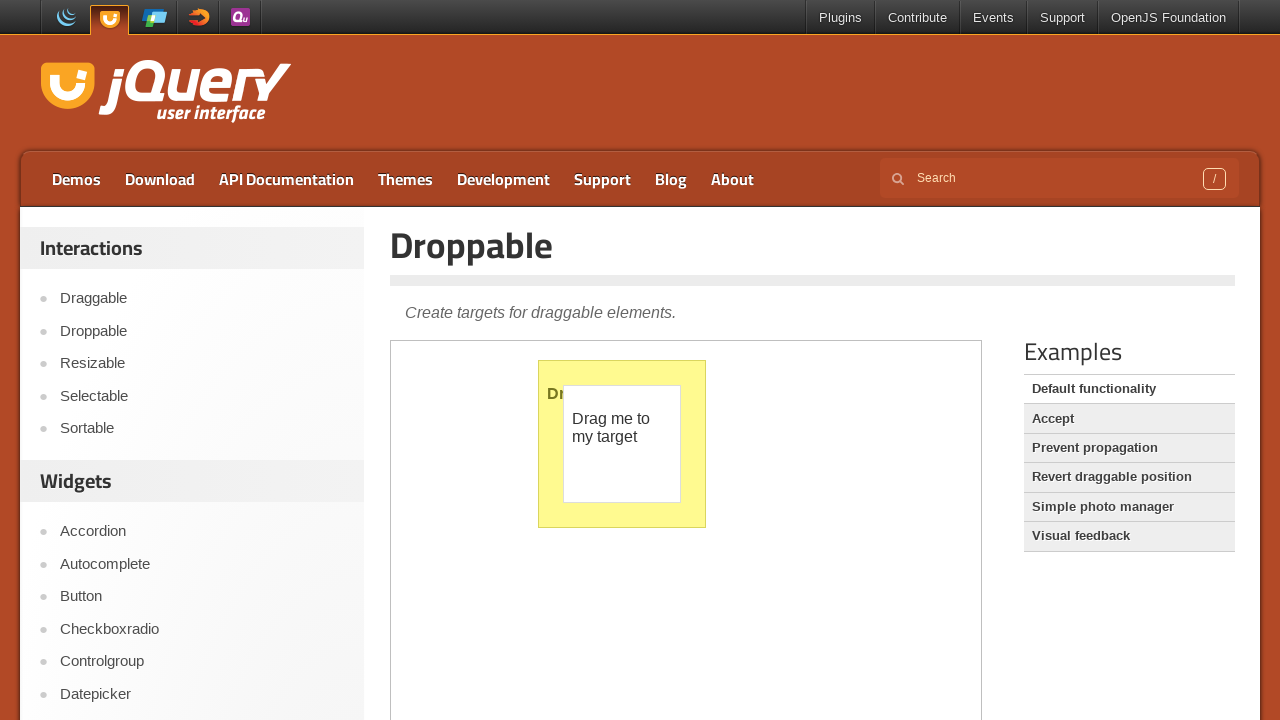